Tests a sample login form on UI testing playground site by filling username and password fields and verifying the welcome message

Starting URL: http://uitestingplayground.com/

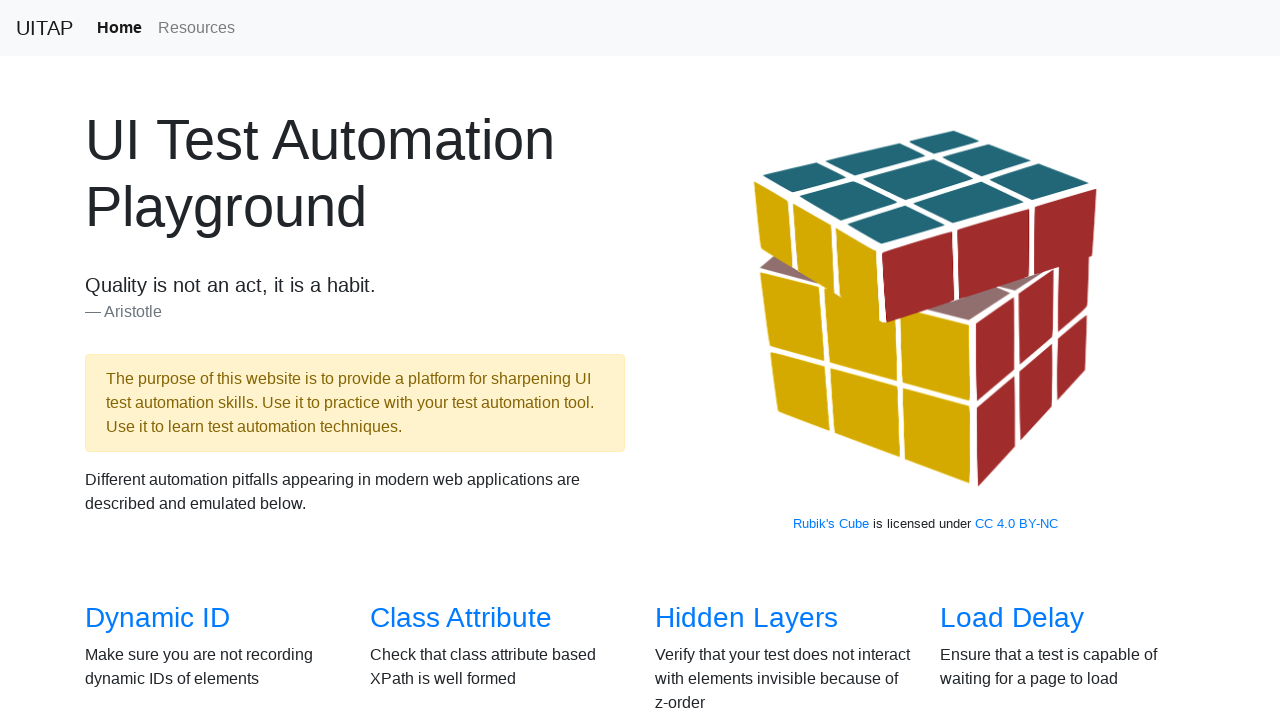

Clicked Sample App link to navigate to login form at (446, 360) on a:has-text('Sample App')
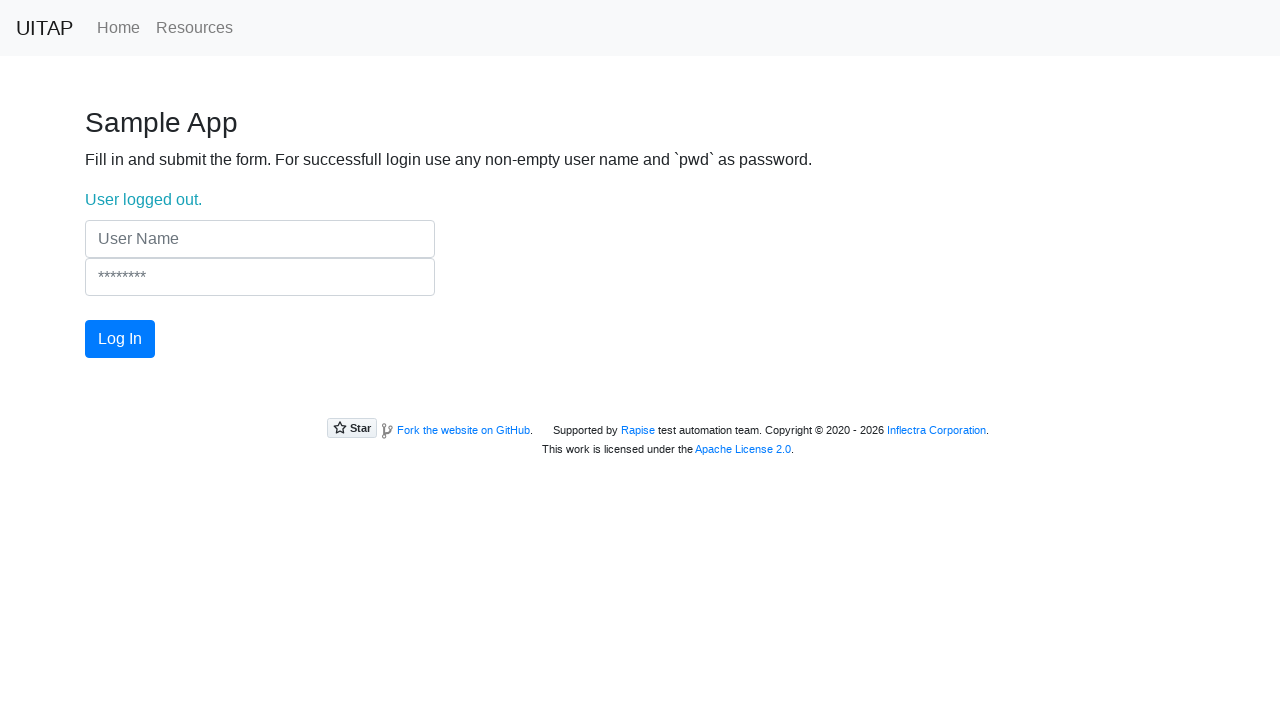

Filled username field with 'testUser' on input[name='UserName']
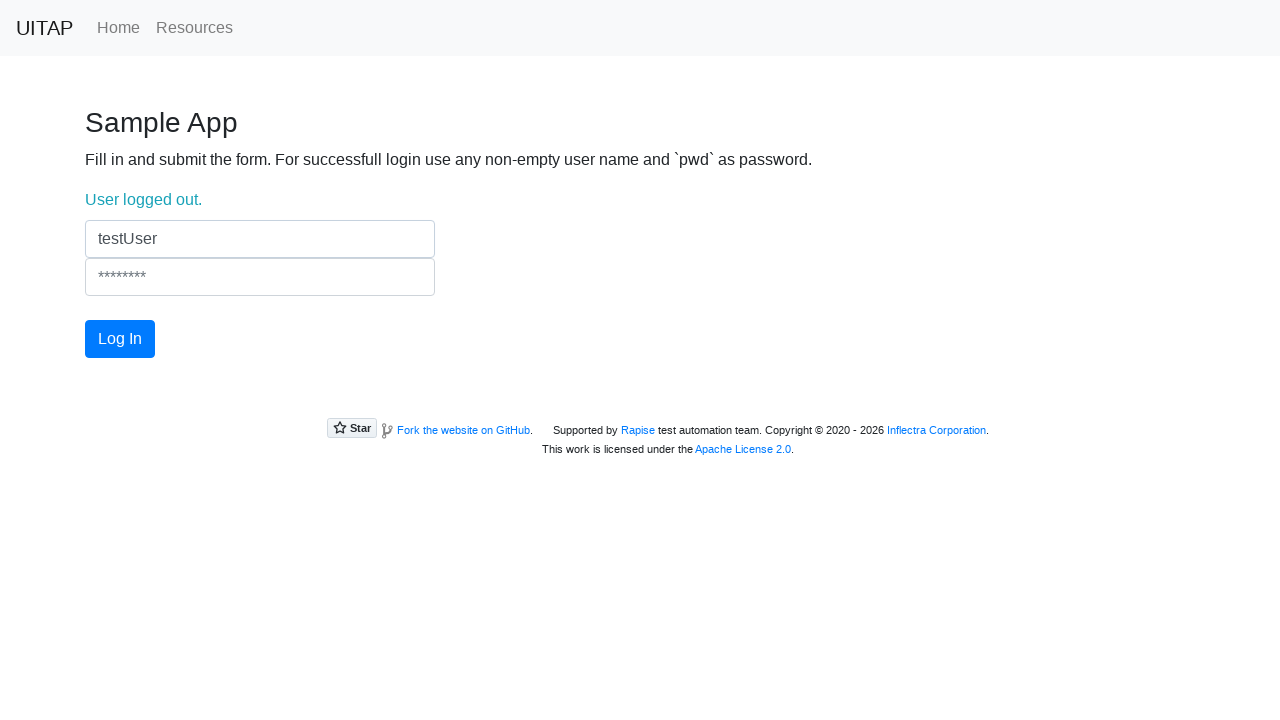

Filled password field with 'pwd' on input[name='Password']
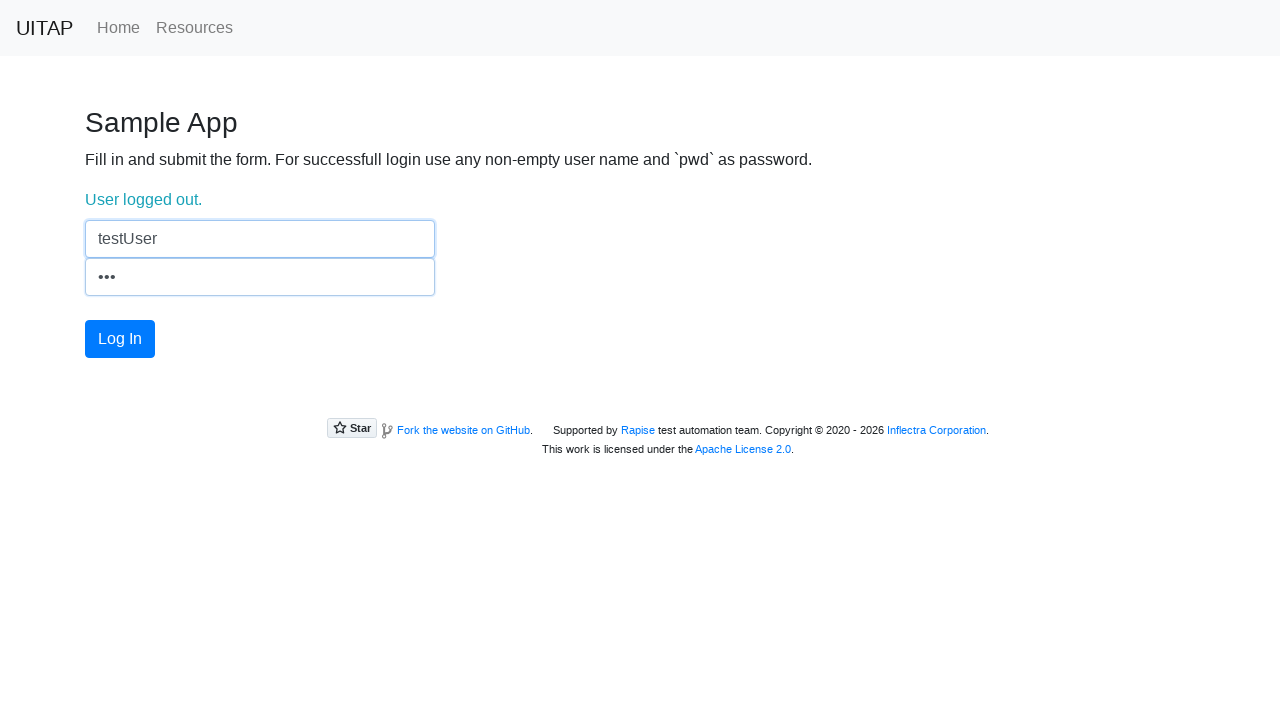

Clicked login button at (120, 339) on #login
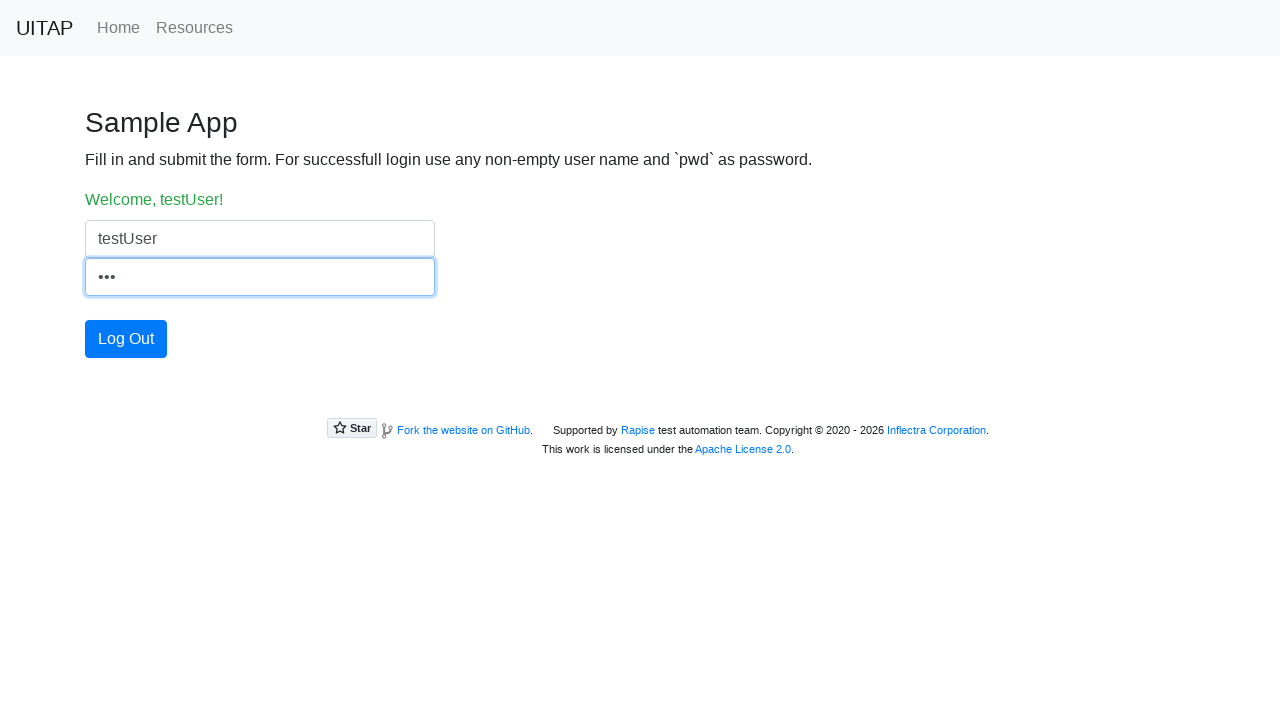

Welcome message 'Welcome, testUser!' appeared successfully
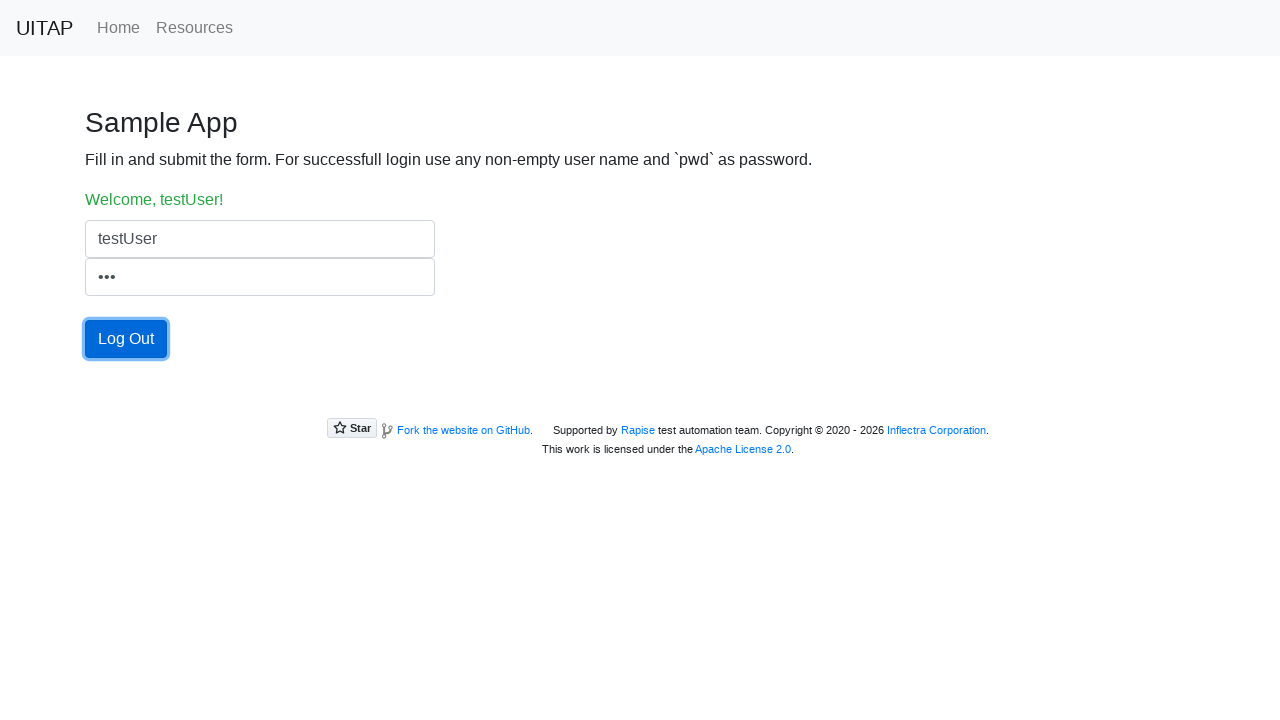

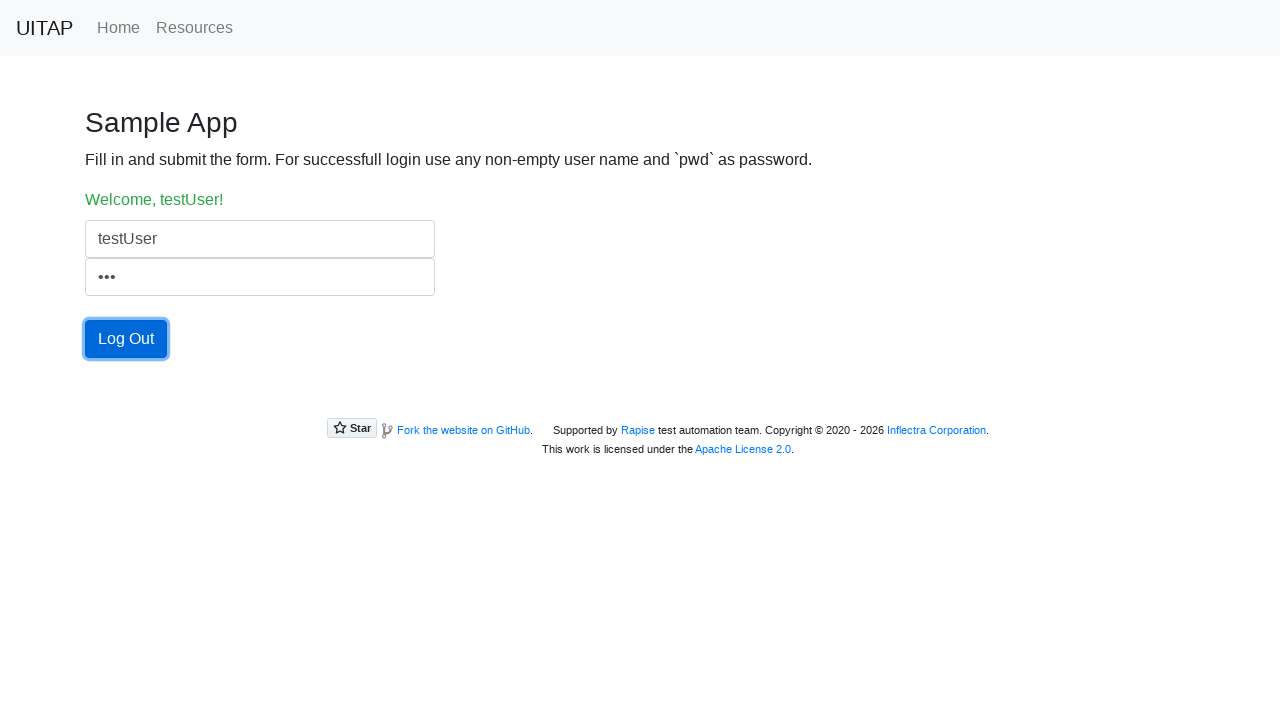